Tests radio button functionality by clicking the "Hockey" radio button and verifying it becomes selected on a practice automation website.

Starting URL: https://practice.cydeo.com/radio_buttons

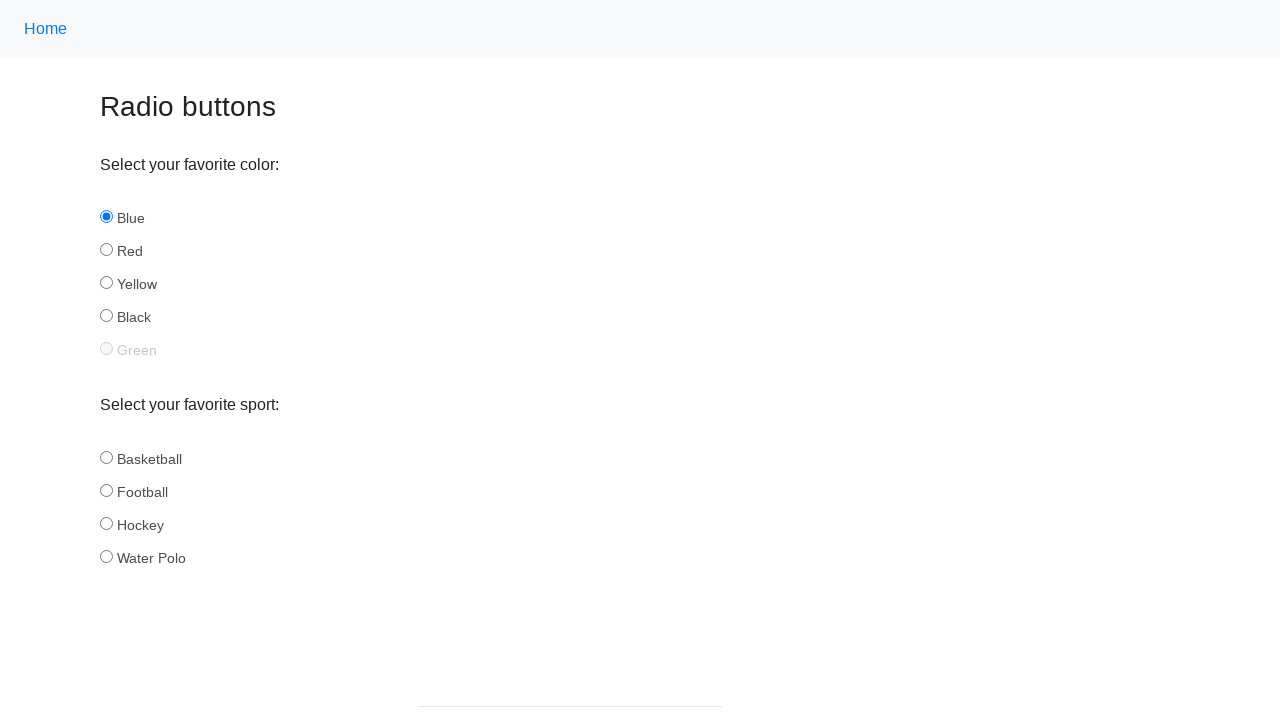

Clicked the Hockey radio button at (106, 523) on input#hockey
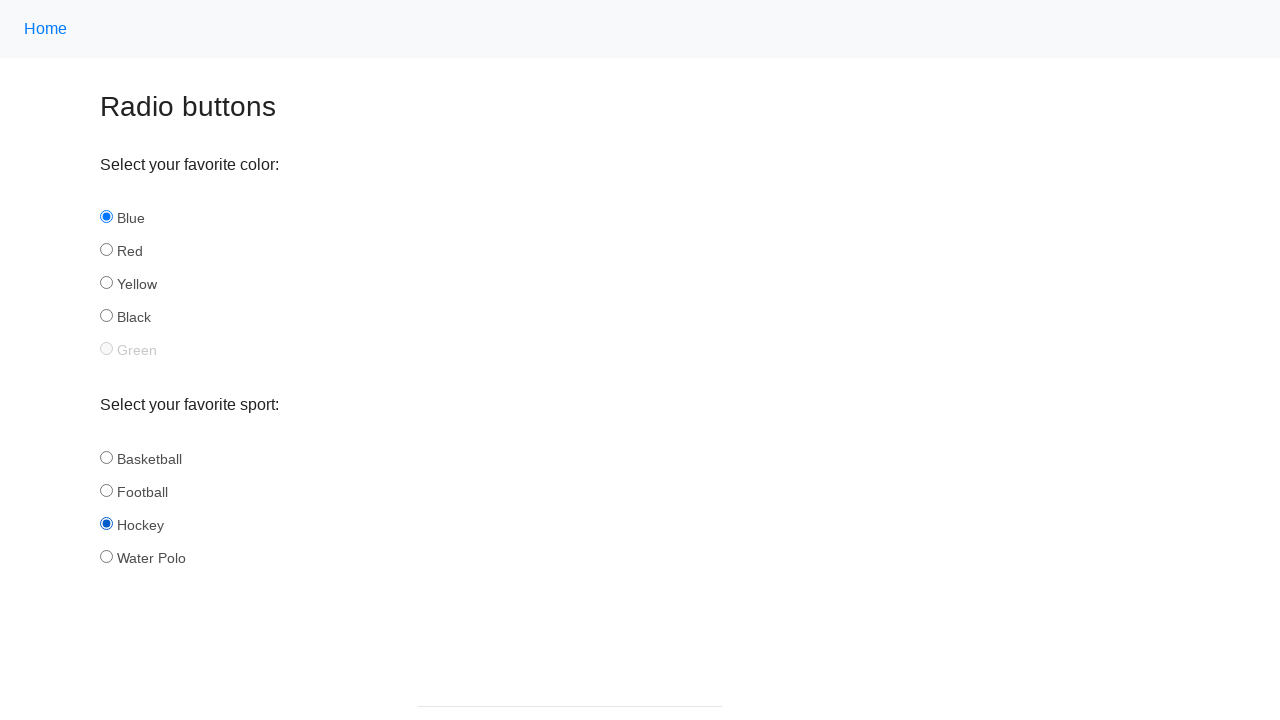

Verified Hockey radio button is selected
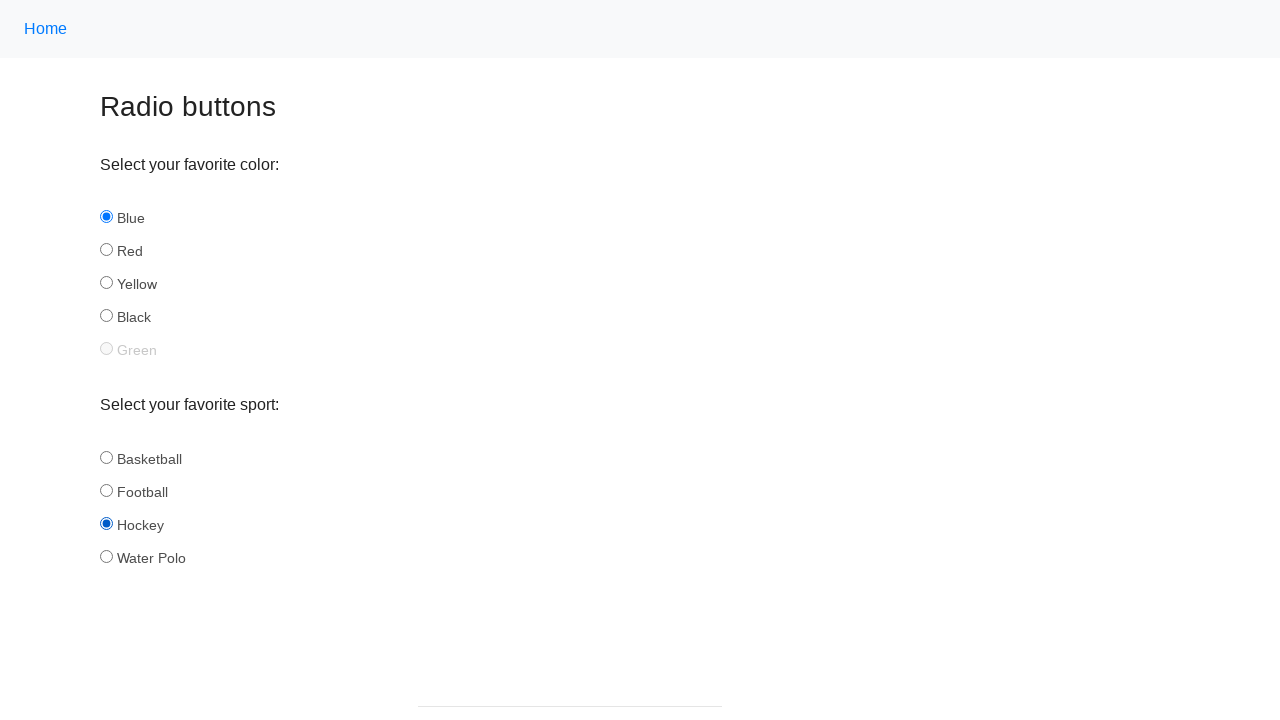

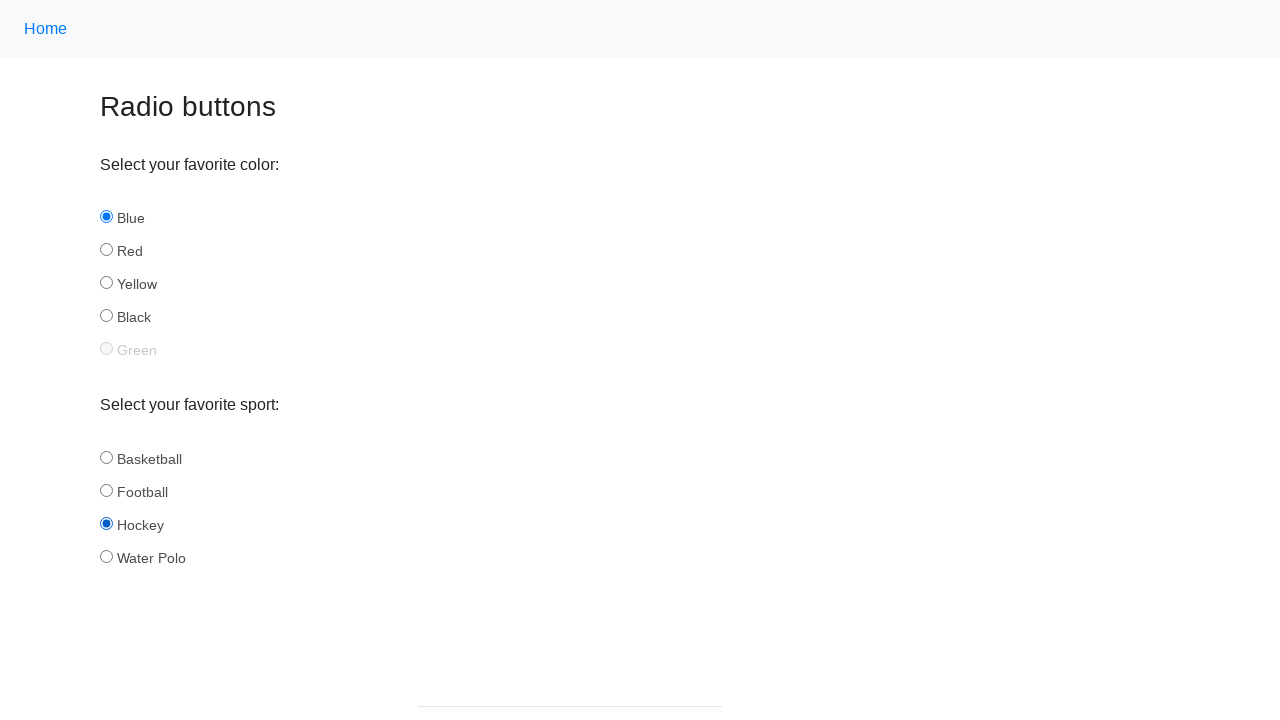